Tests pressing the space key on a target element and verifies the result text displays the correct key press.

Starting URL: http://the-internet.herokuapp.com/key_presses

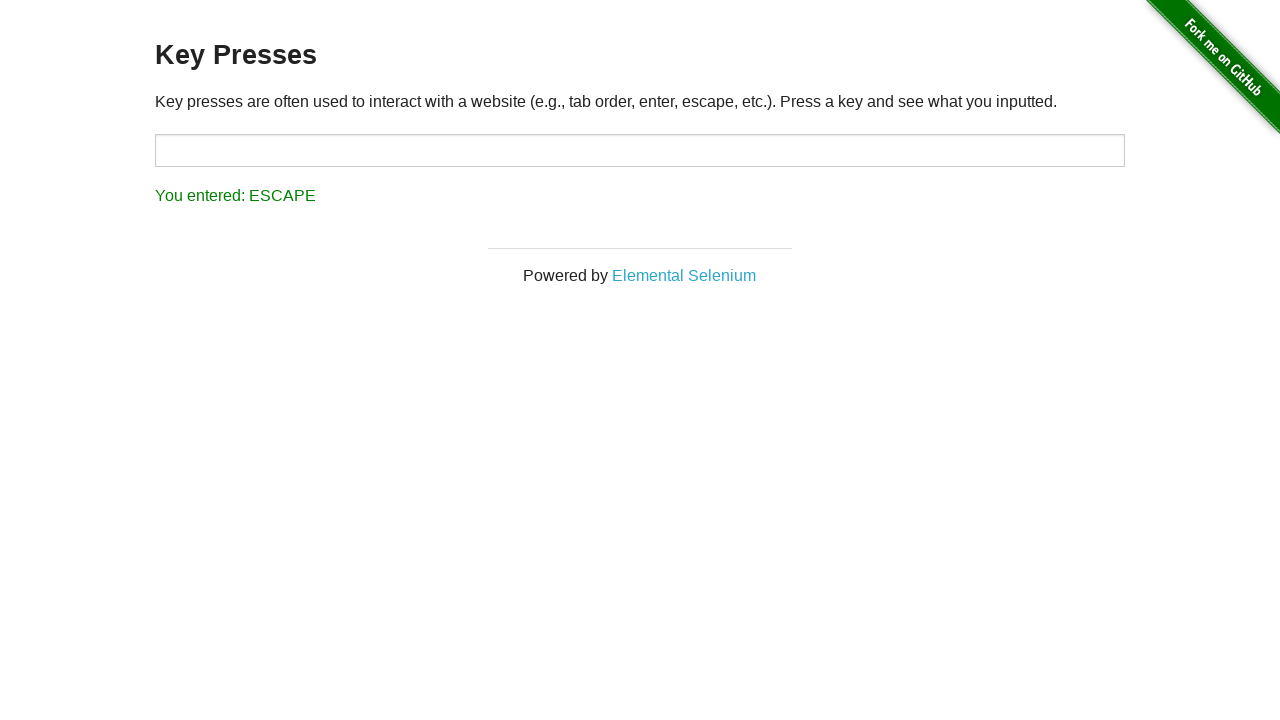

Pressed space key on target element on #target
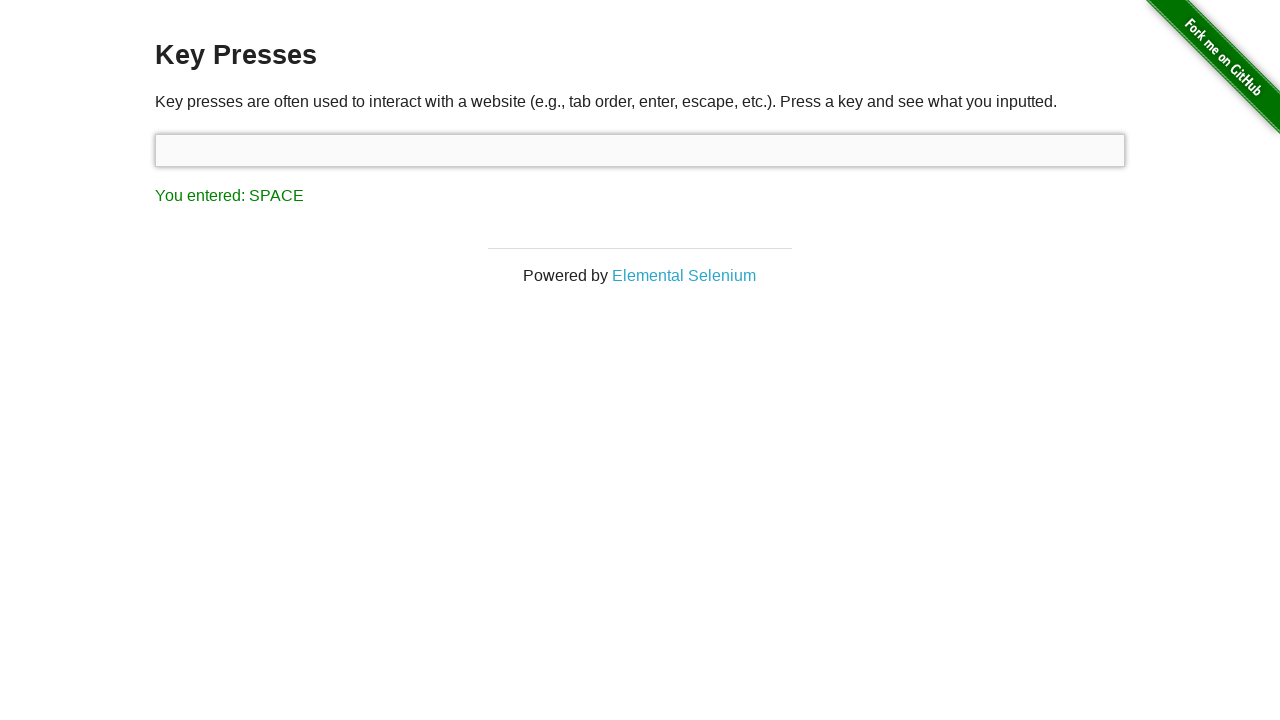

Result element loaded
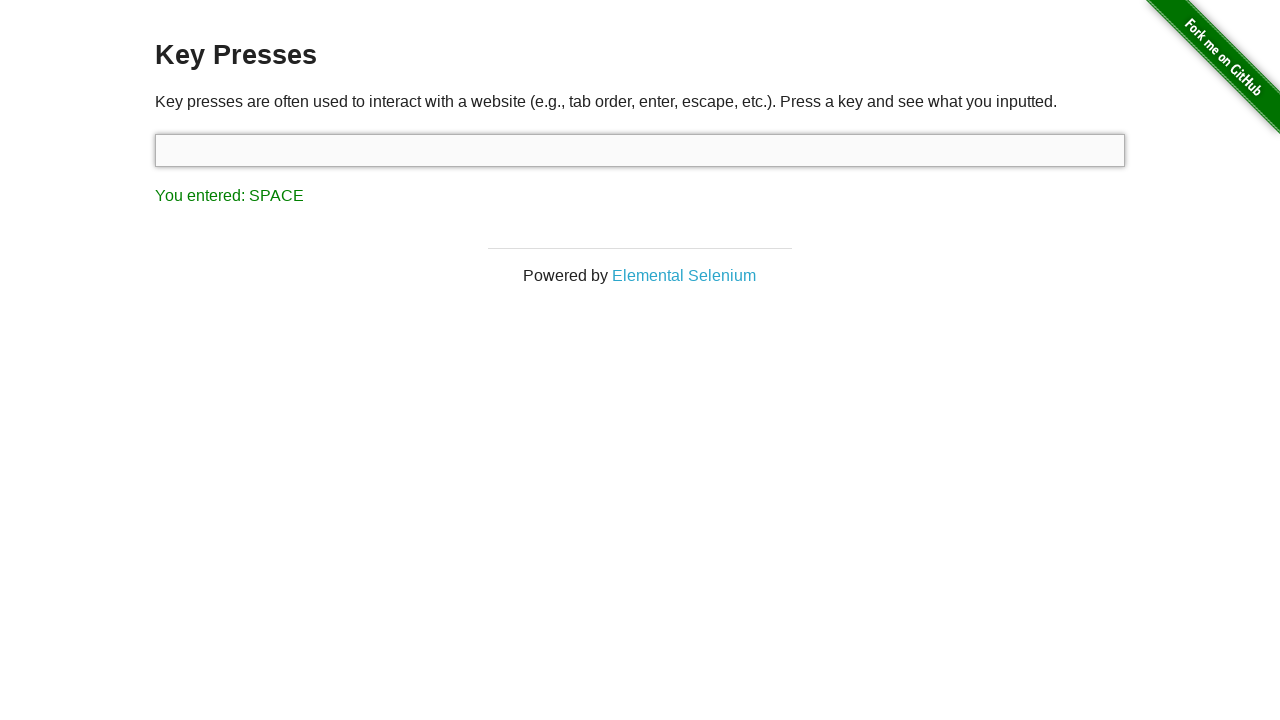

Retrieved result text content
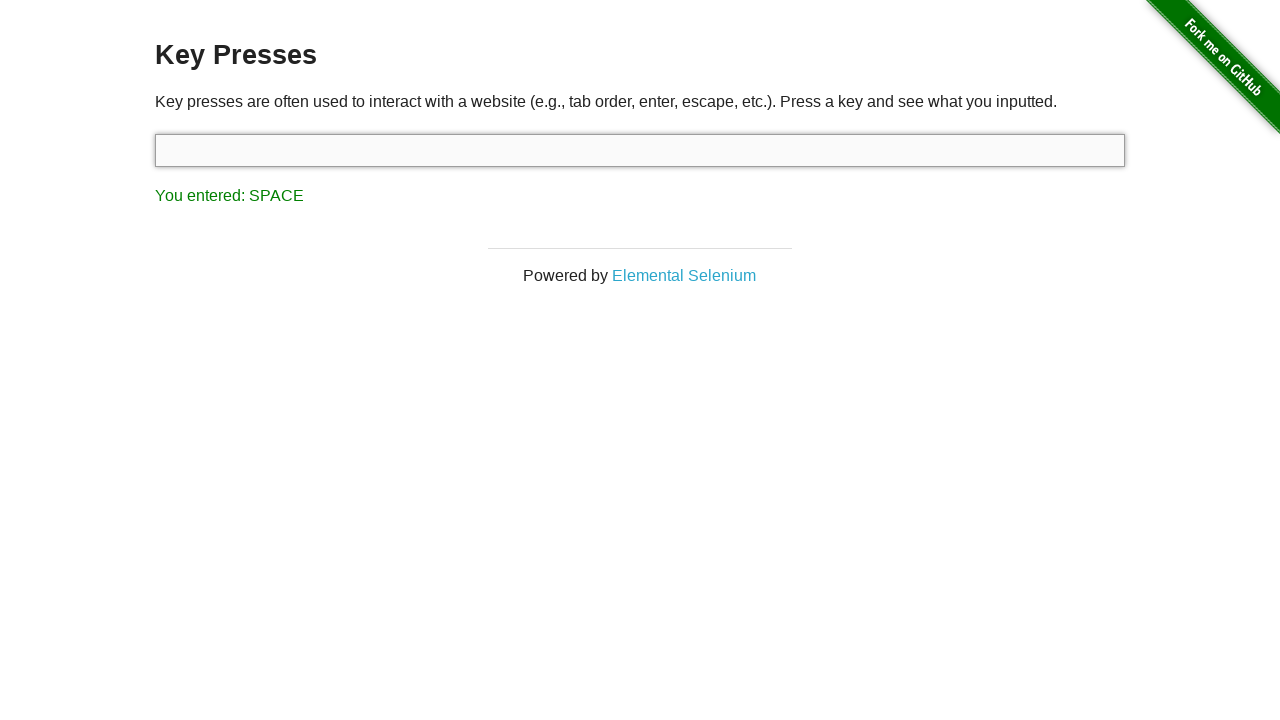

Verified result text displays 'You entered: SPACE'
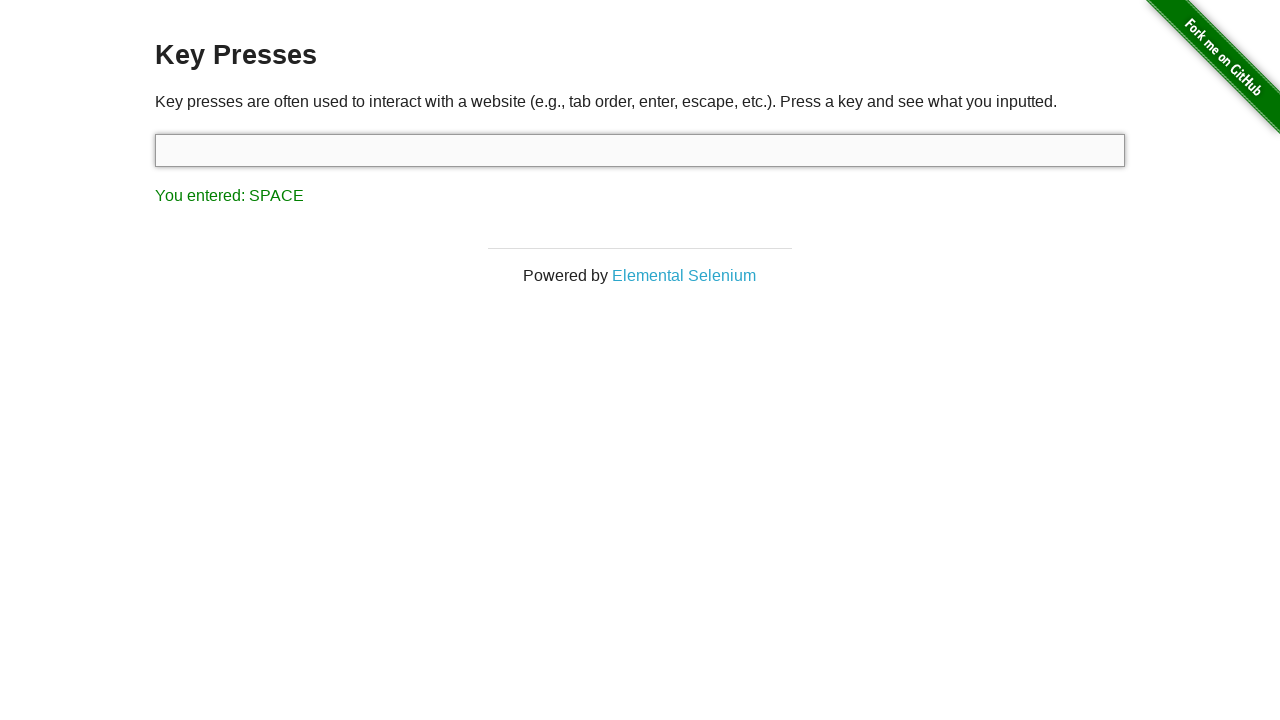

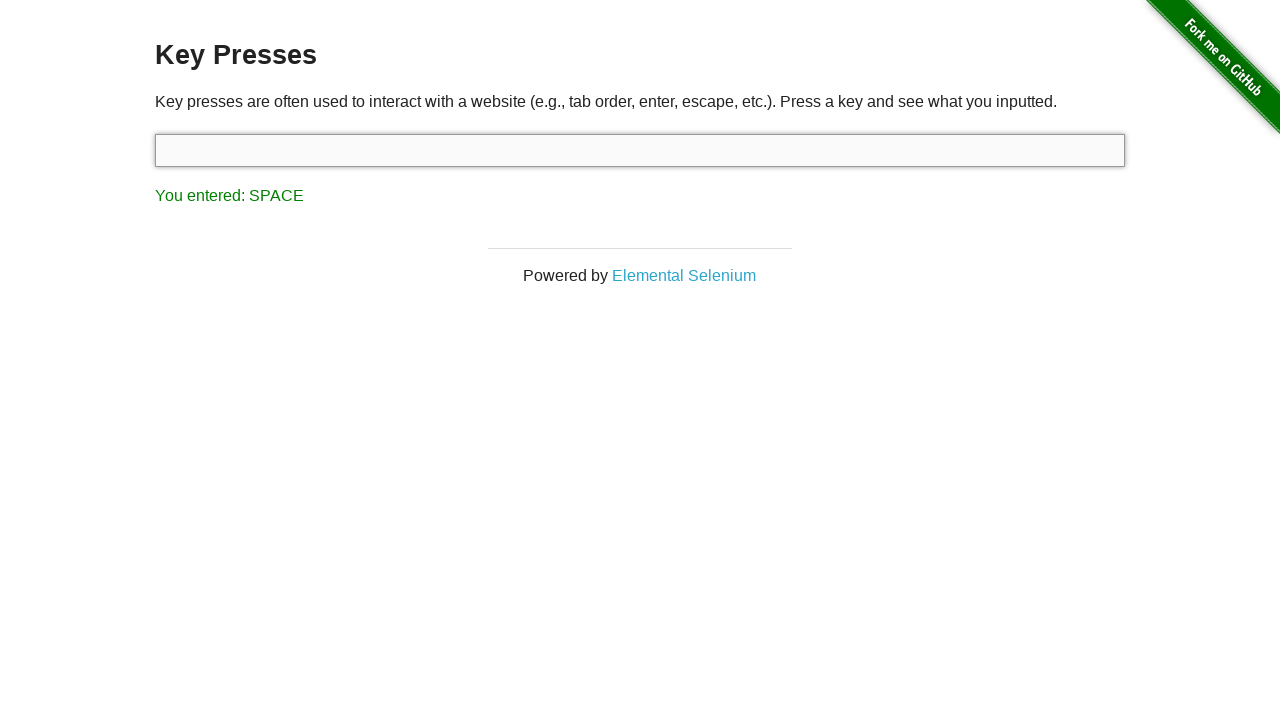